Navigates to the Kawasaki bikes page on Bikewale website to verify the page loads successfully

Starting URL: https://www.bikewale.com/kawasaki-bikes/

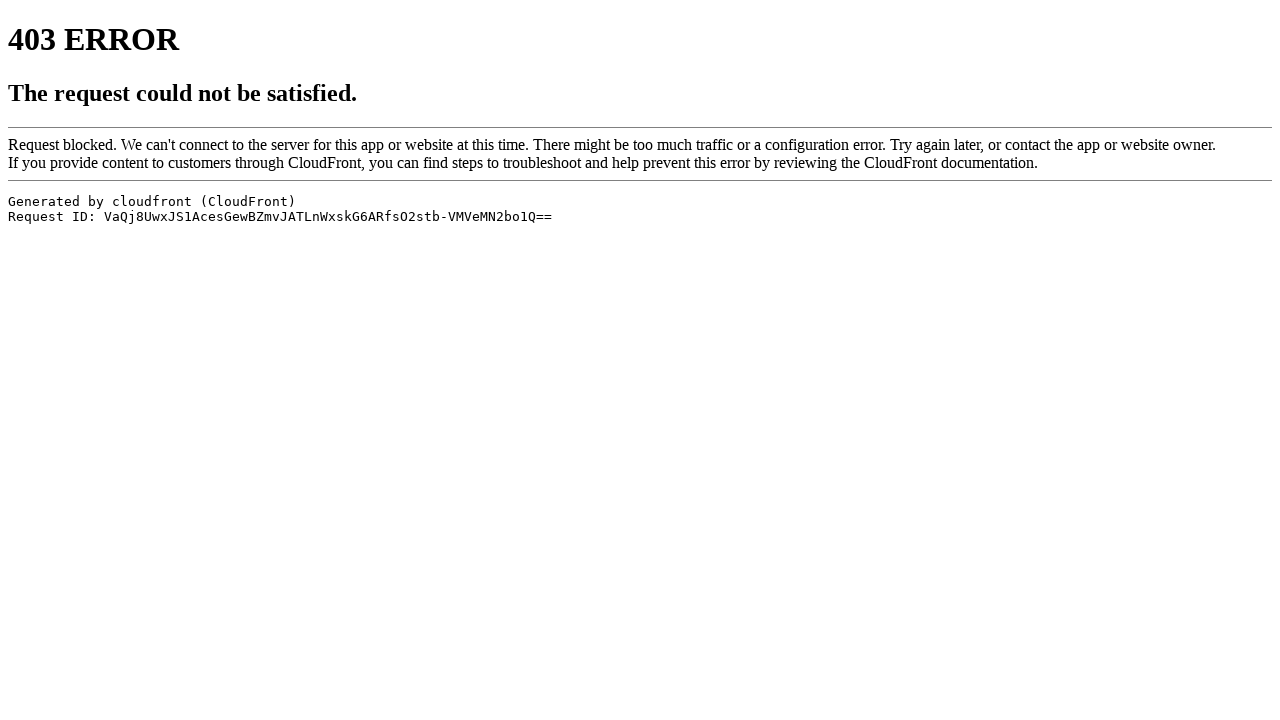

Navigated to Kawasaki bikes page on Bikewale website
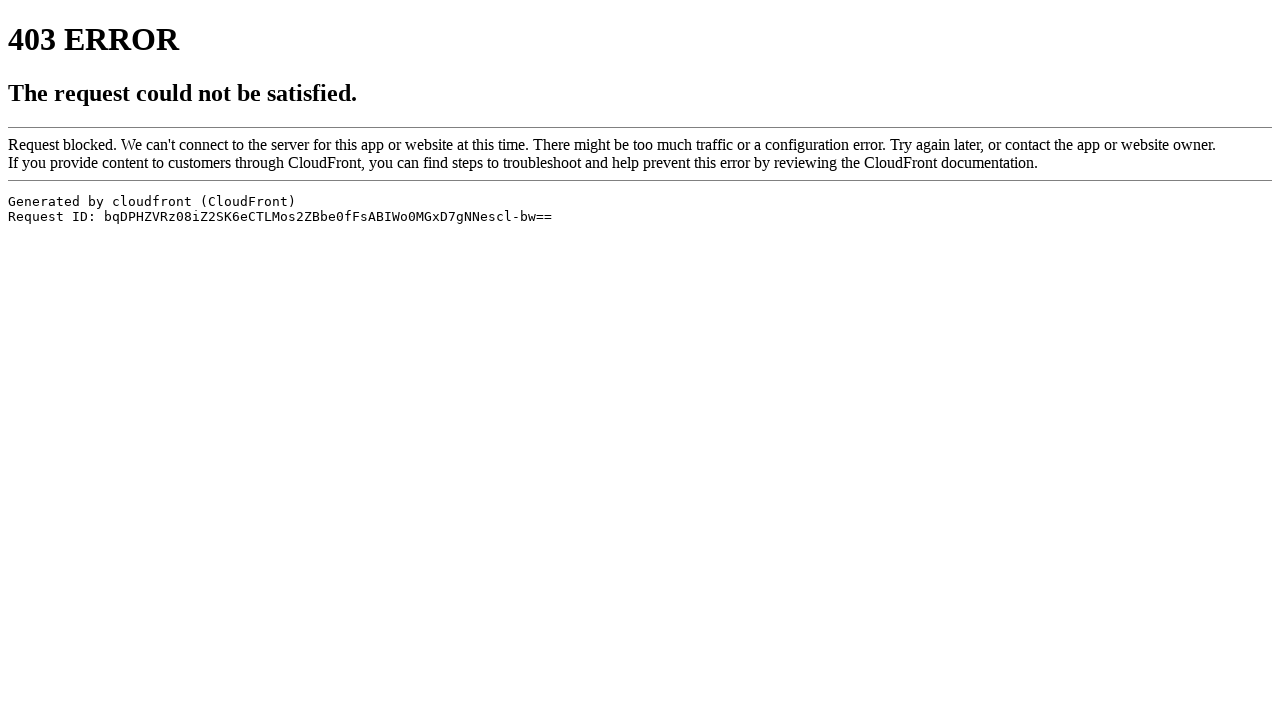

Page loaded successfully - DOM content ready
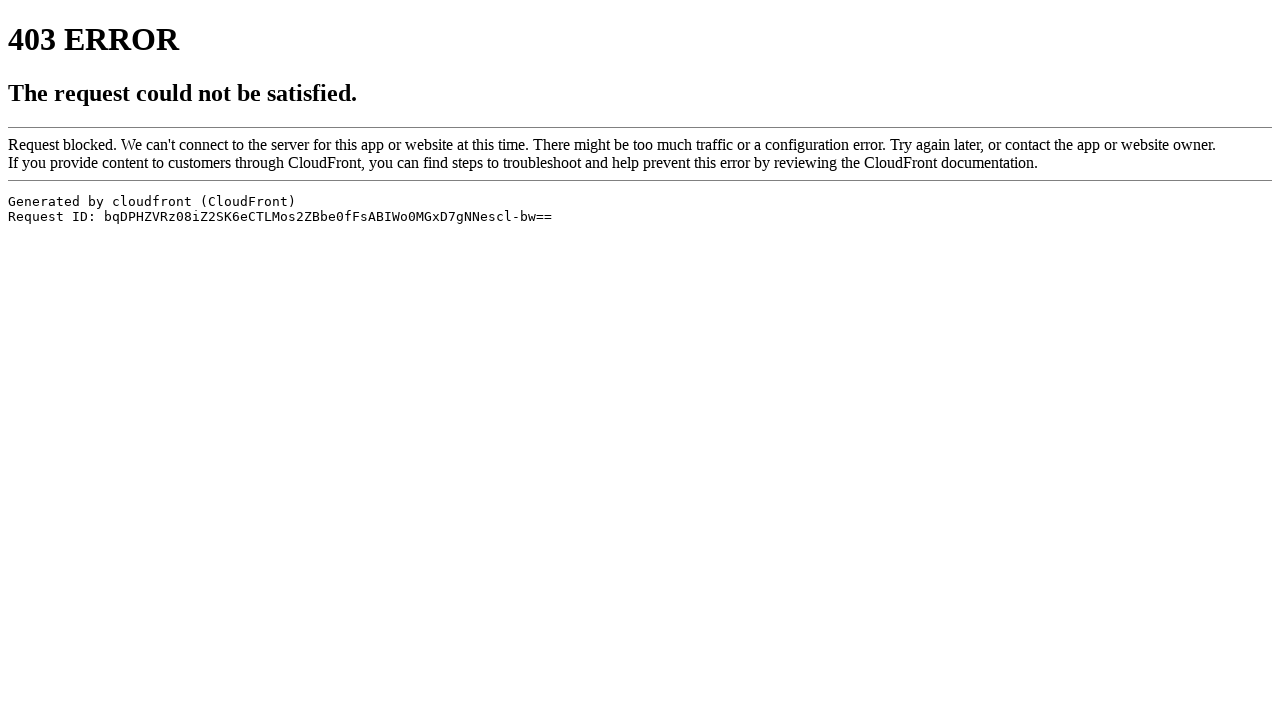

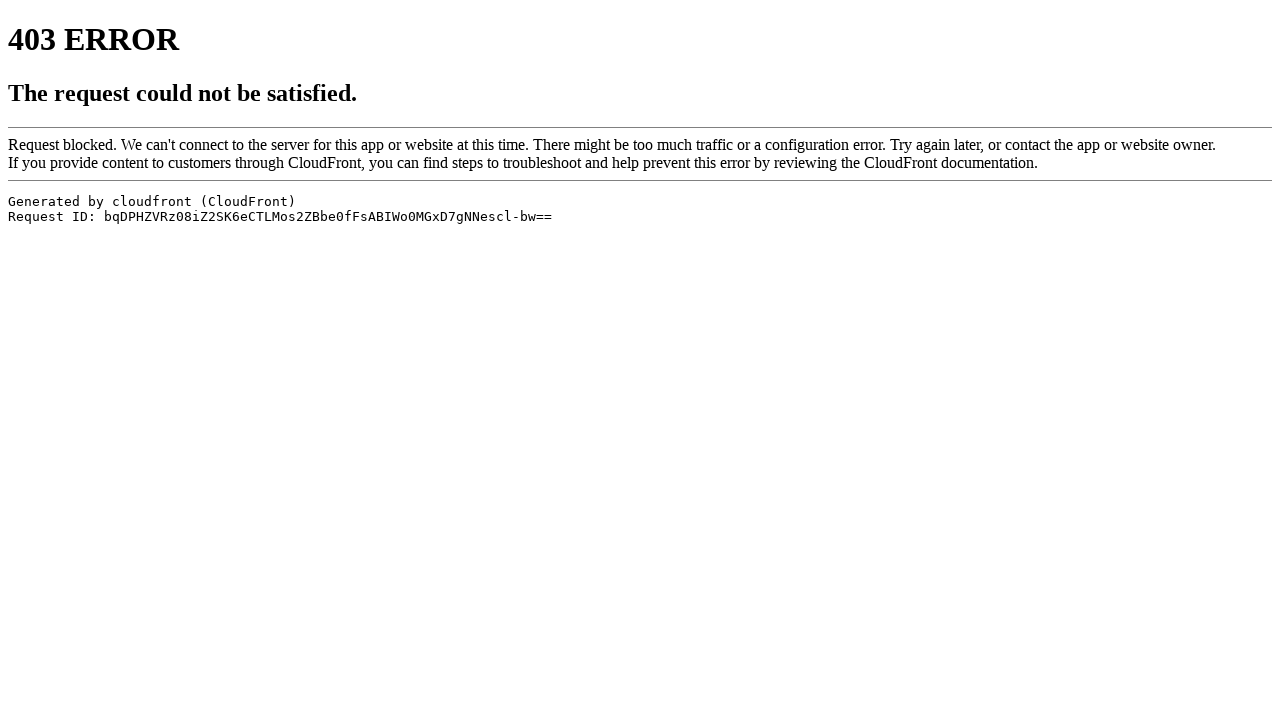